Tests JavaScript alert handling by clicking buttons that trigger simple alerts and confirm dialogs, then accepting or dismissing them.

Starting URL: https://selenium08.blogspot.com/2019/07/alert-test.html

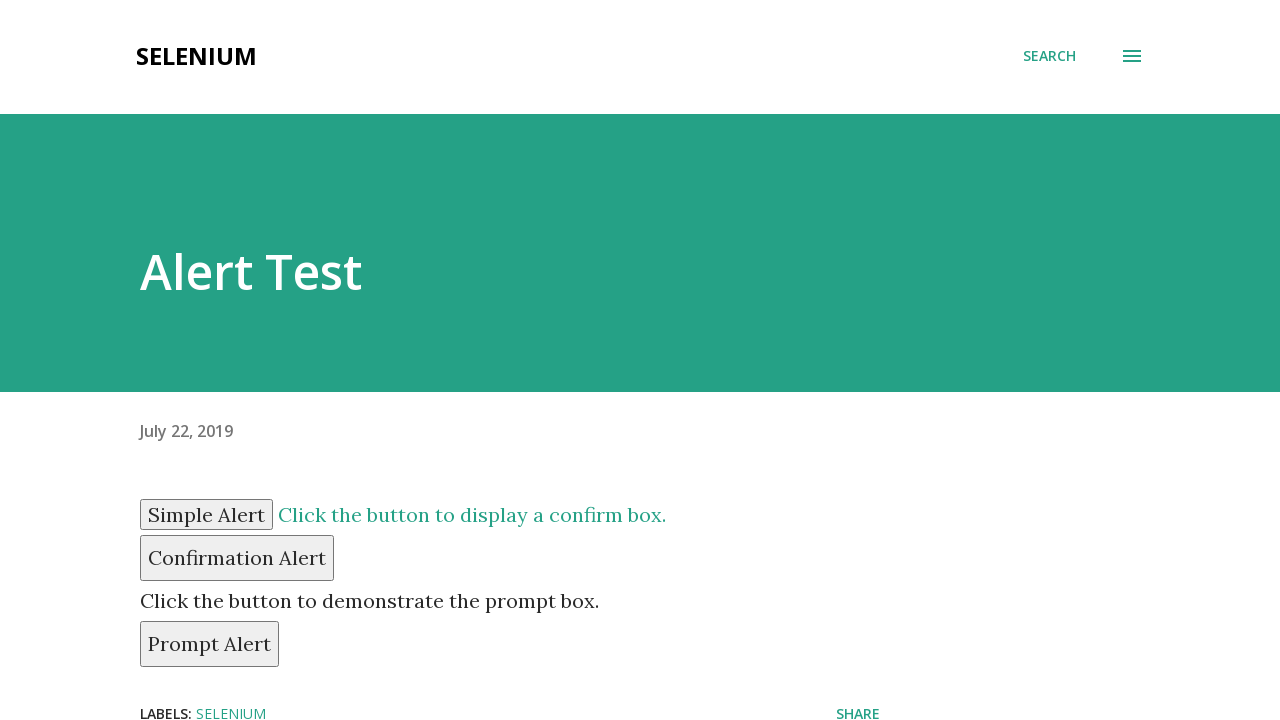

Clicked simple alert button at (206, 514) on [id='simple']
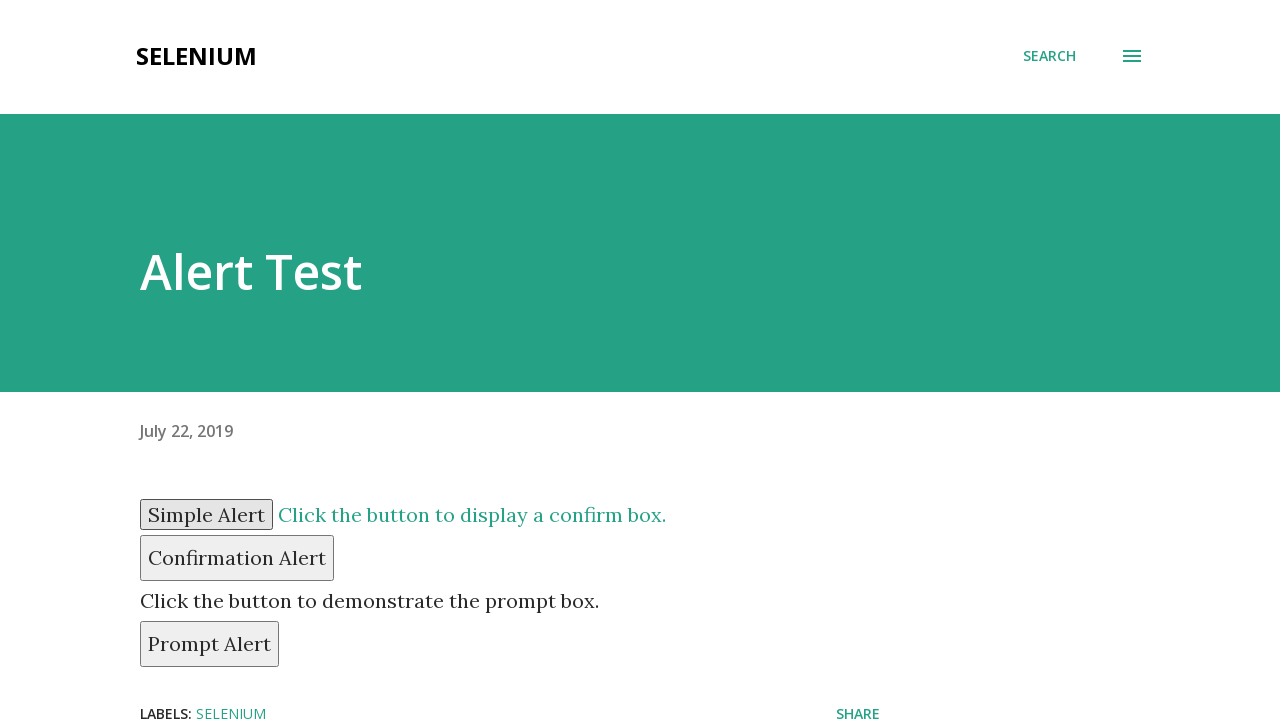

Set up dialog handler to accept alerts
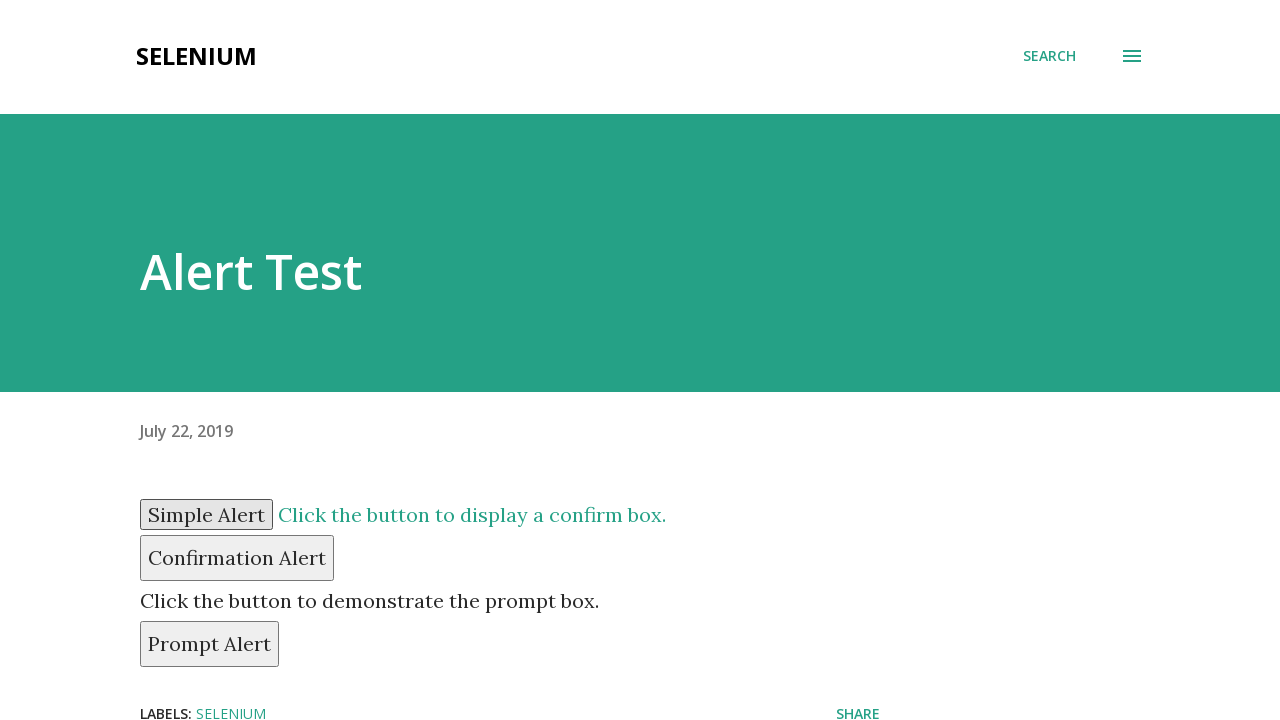

Clicked simple alert button and accepted the alert at (206, 514) on [id='simple']
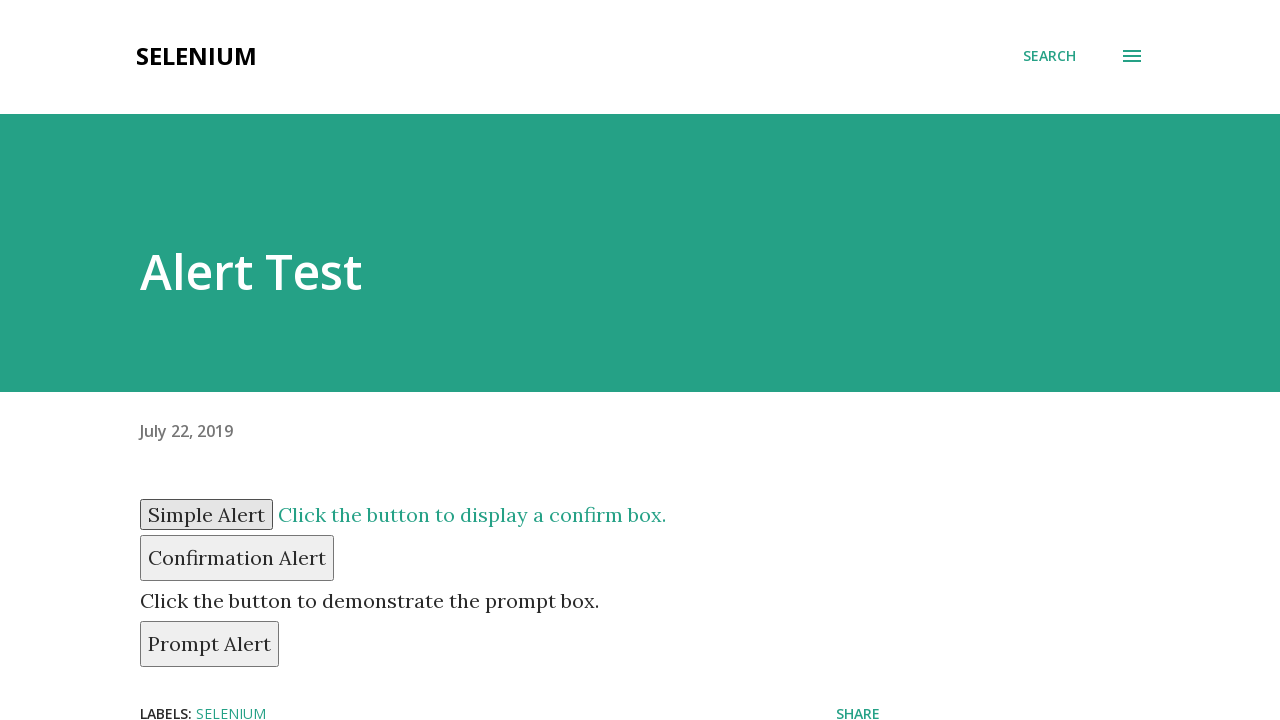

Waited 2 seconds
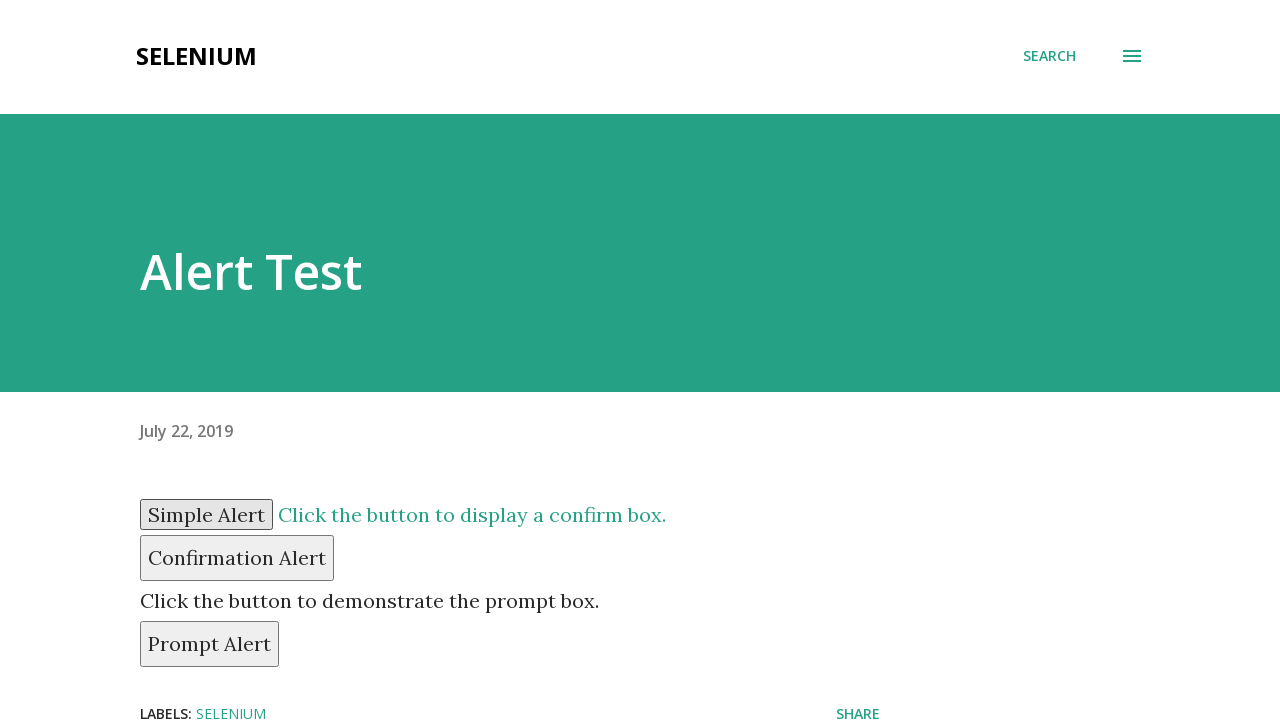

Set up dialog handler to accept confirm dialog
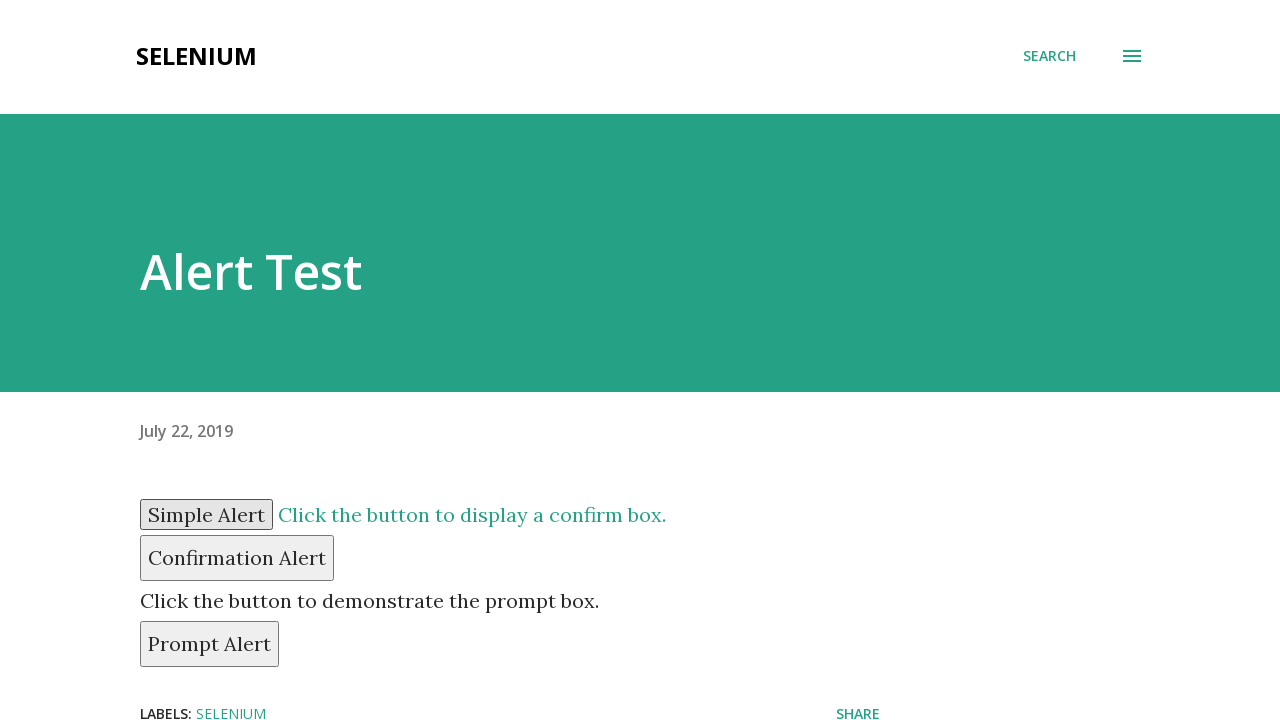

Clicked confirm button and accepted the confirm dialog at (237, 558) on [id='confirm']
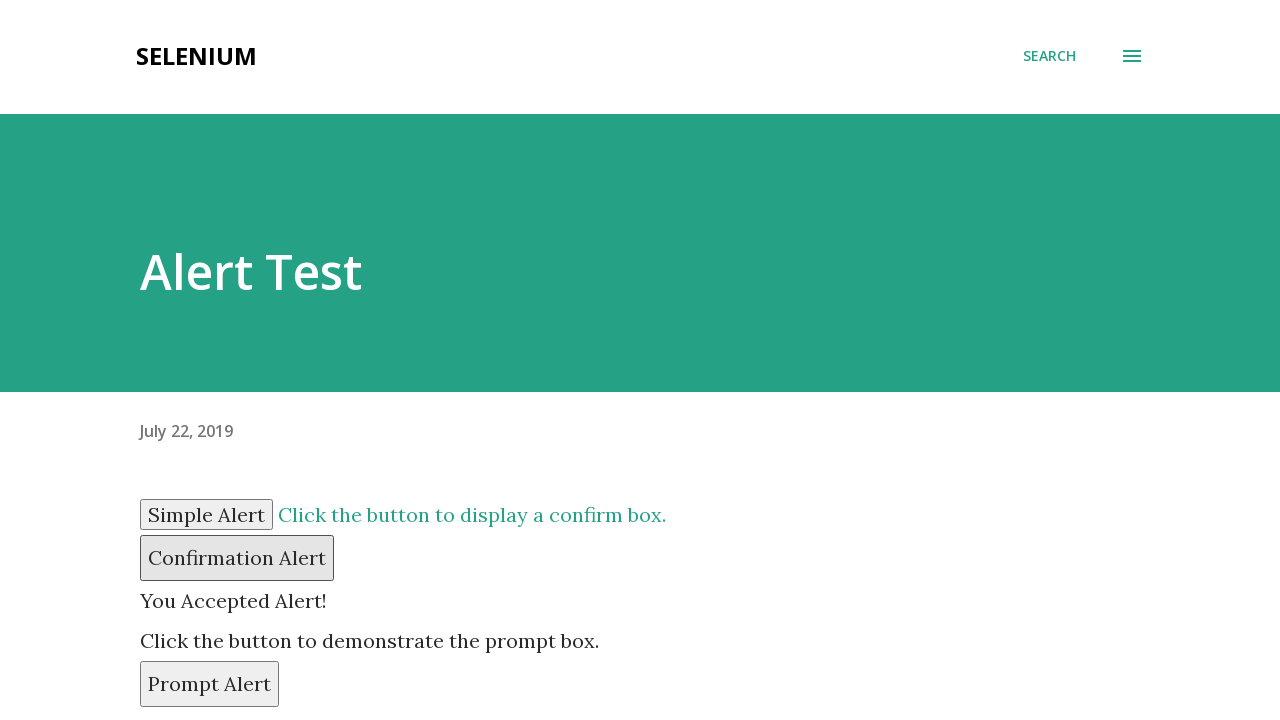

Waited 2 seconds
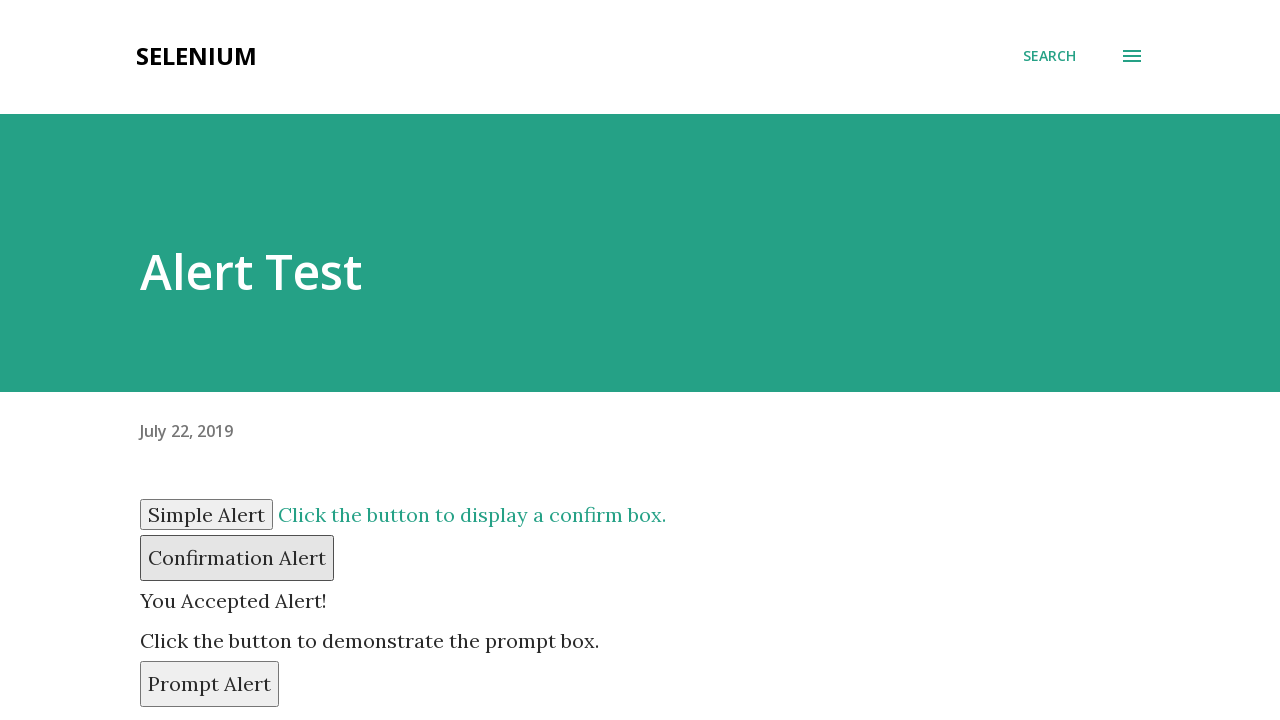

Set up dialog handler to dismiss confirm dialog
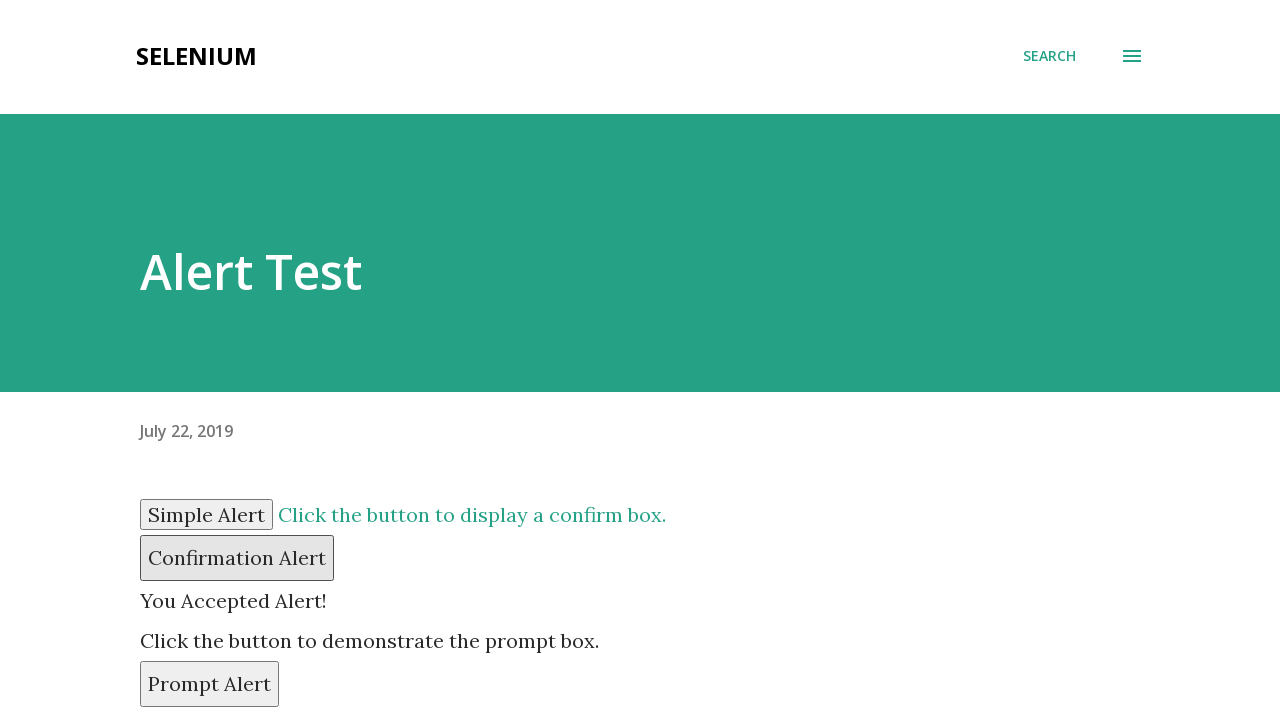

Clicked confirm button and dismissed the confirm dialog at (237, 558) on [id='confirm']
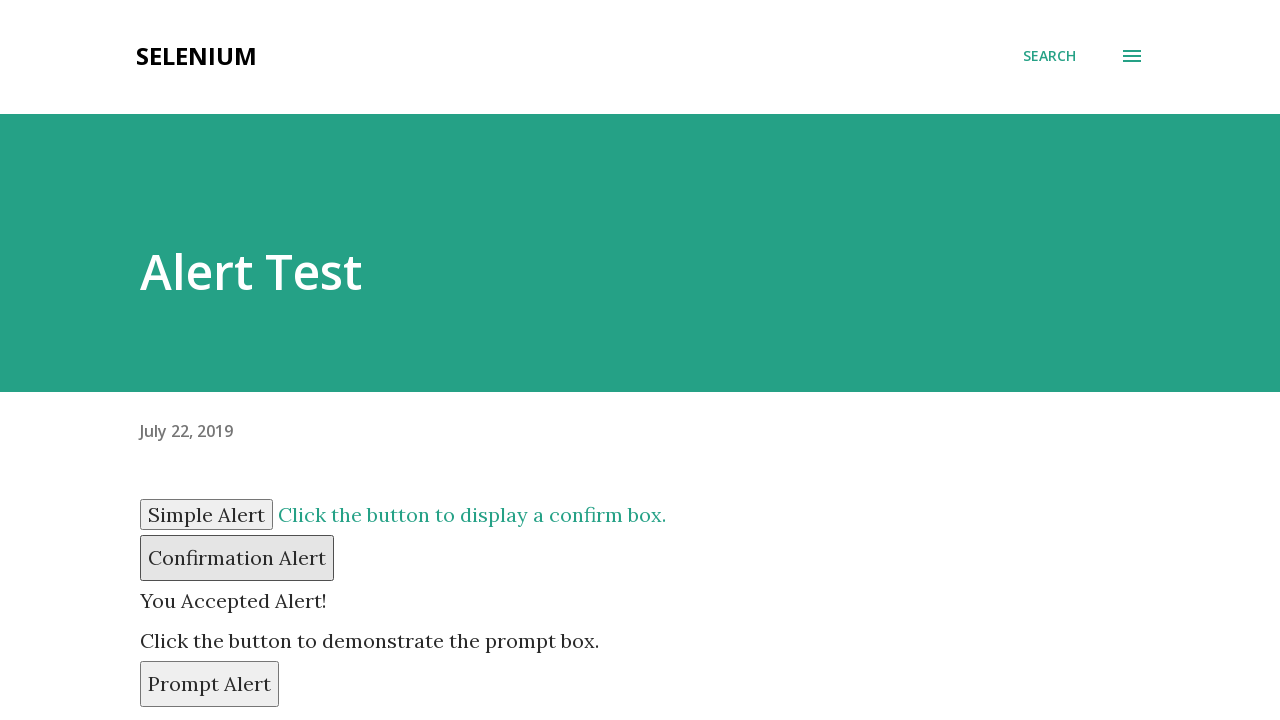

Waited 2 seconds
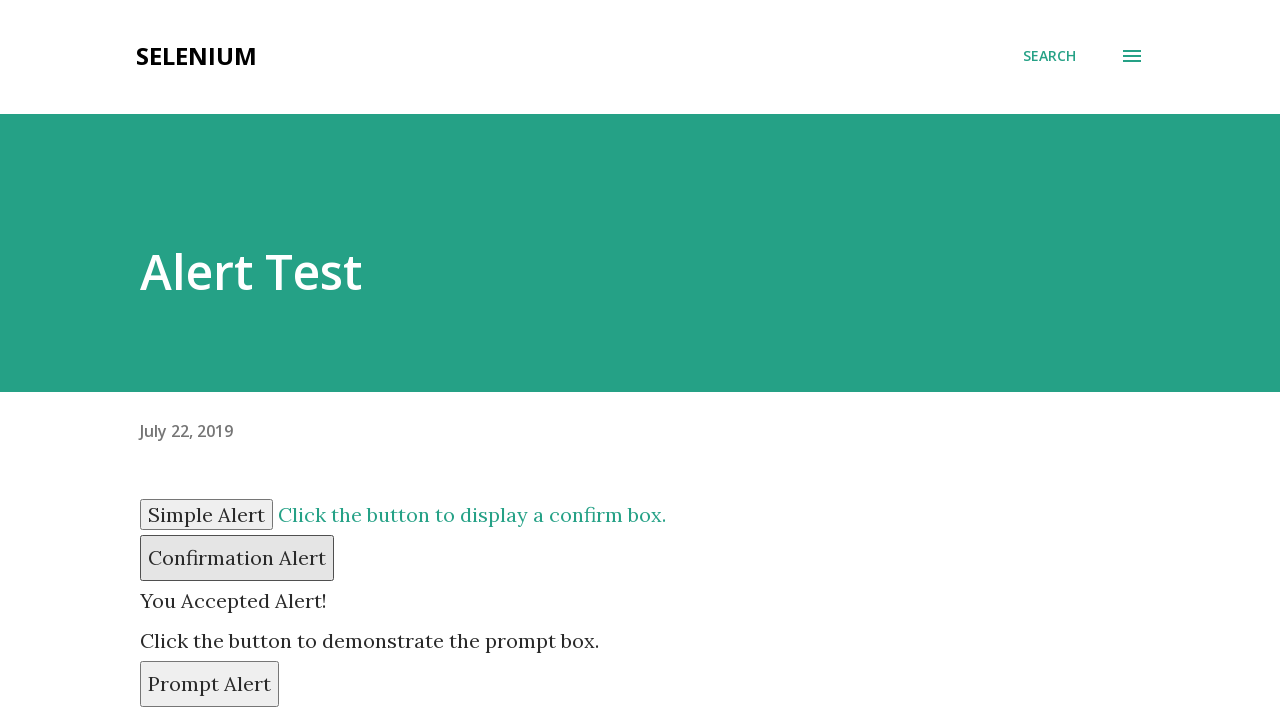

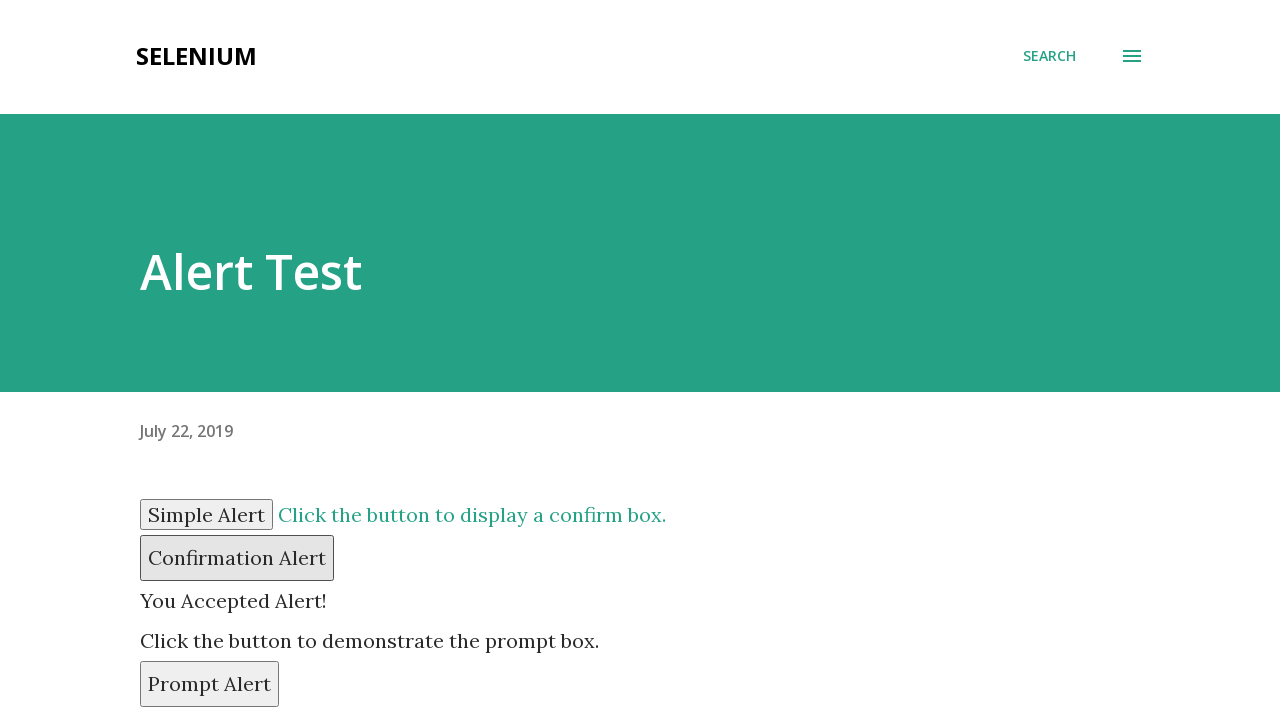